Tests HTML5 drag and drop functionality by dragging an element and dropping it into a target bin on a demo page.

Starting URL: https://ui.vision/demo/webtest/dragdrop/

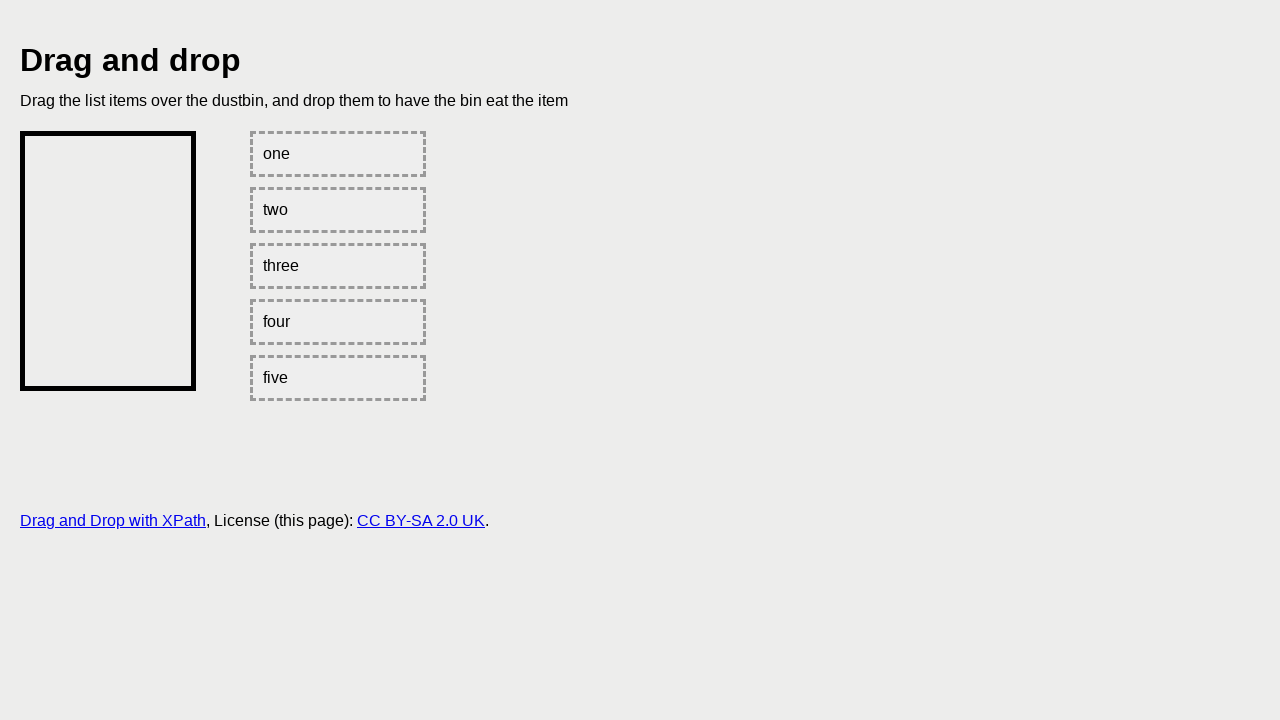

Waited for draggable element with id 'one' to be visible
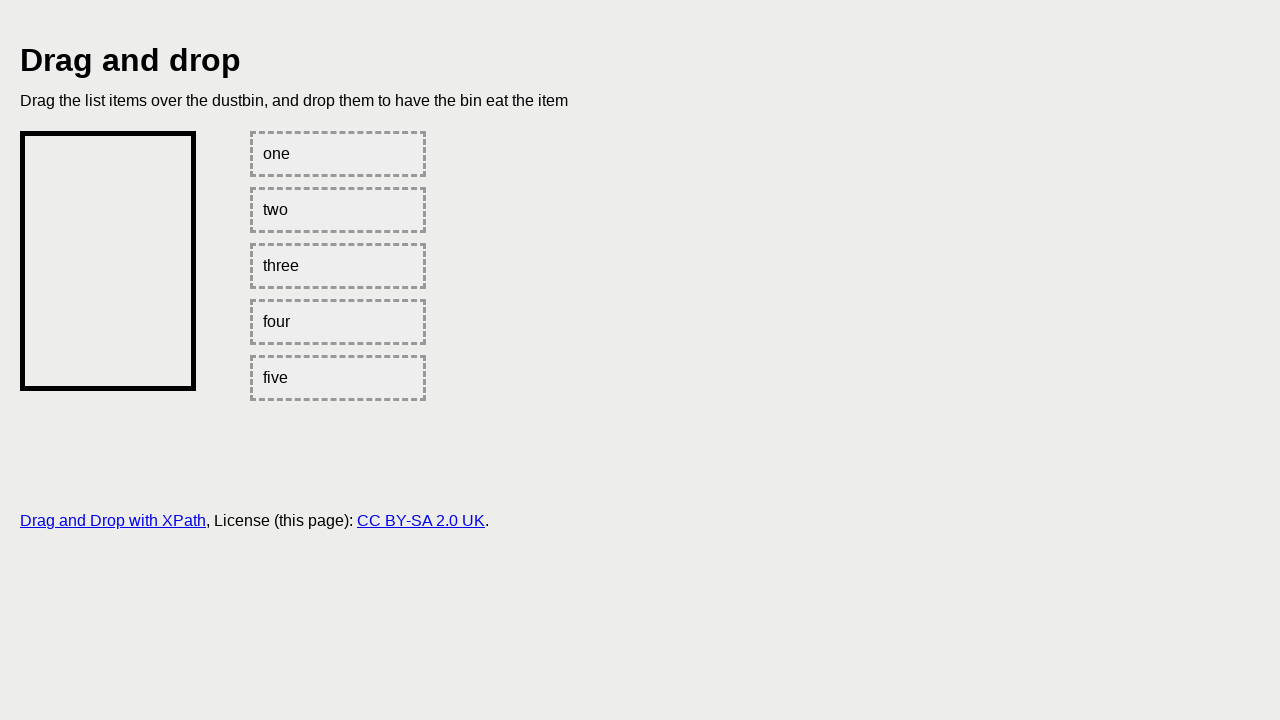

Located the draggable element (a#one)
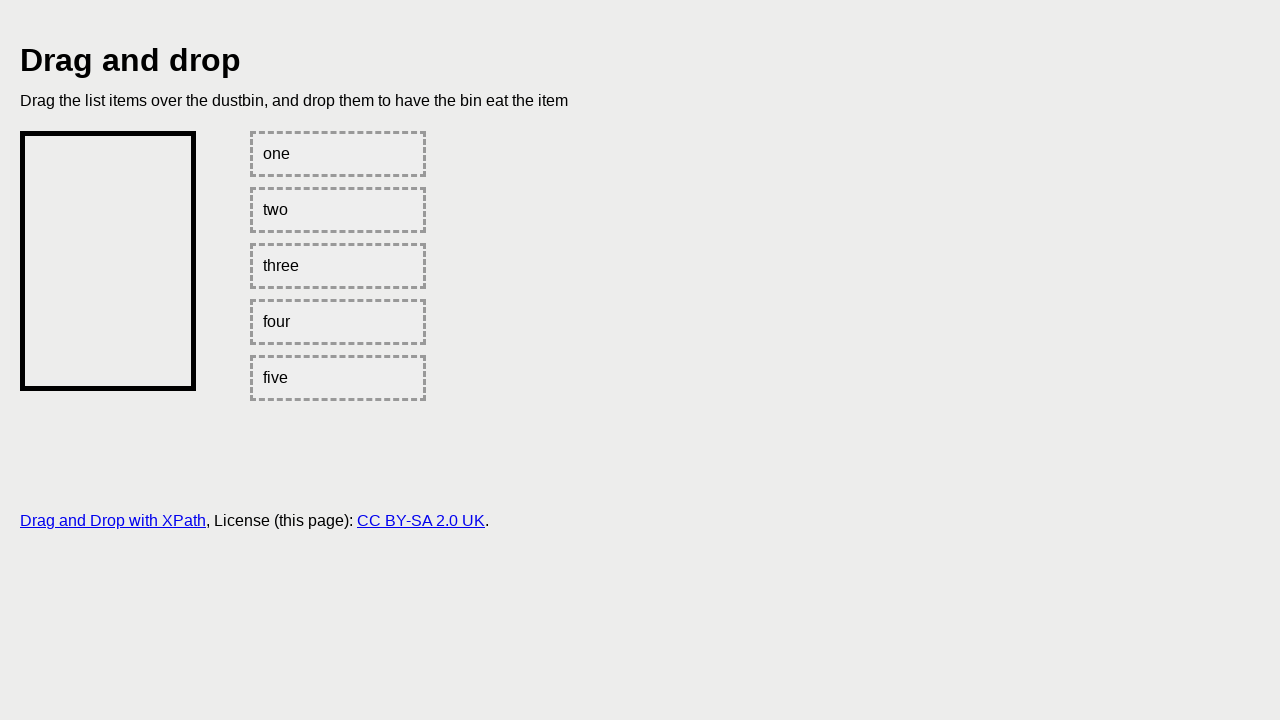

Located the target drop bin (div#bin)
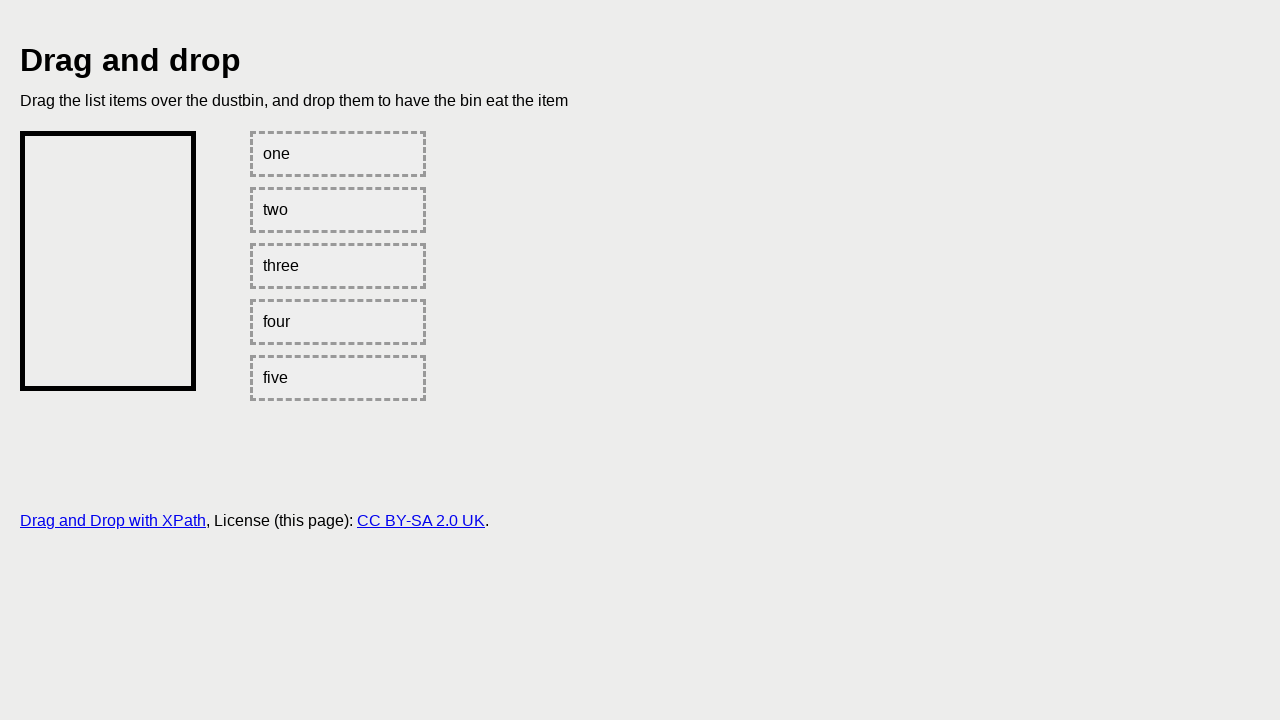

Dragged element from source and dropped it into the target bin at (108, 261)
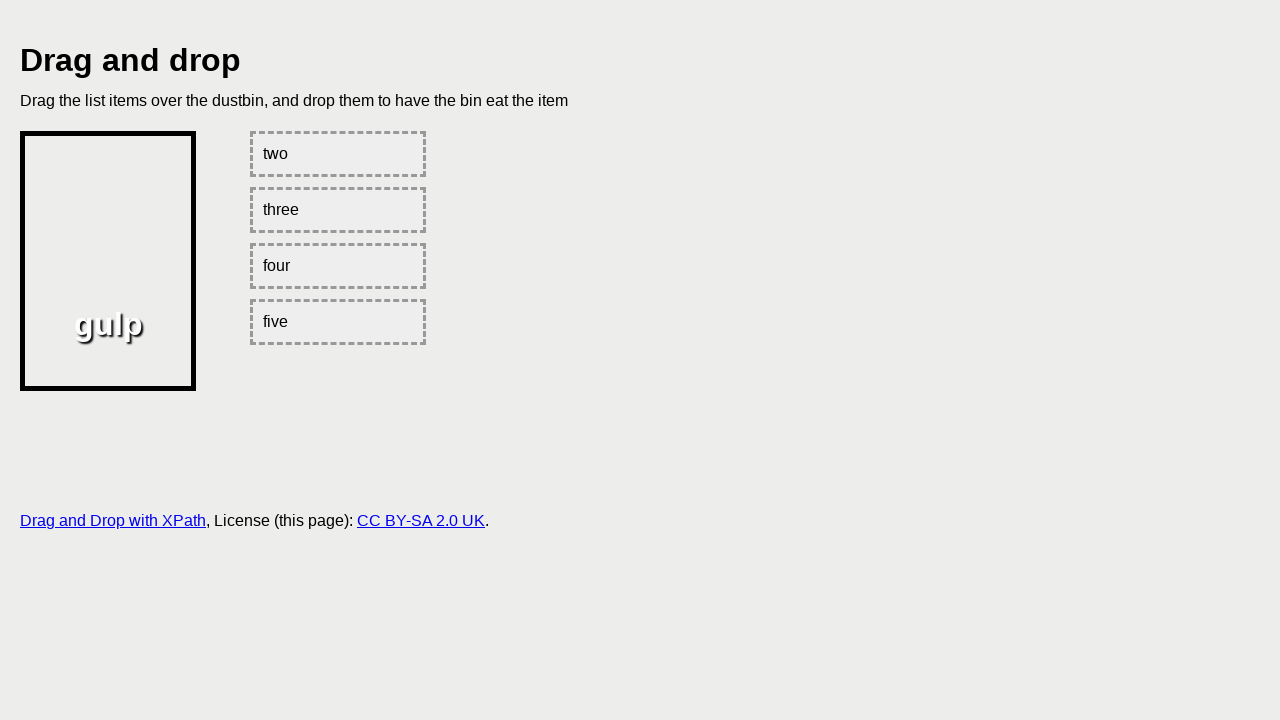

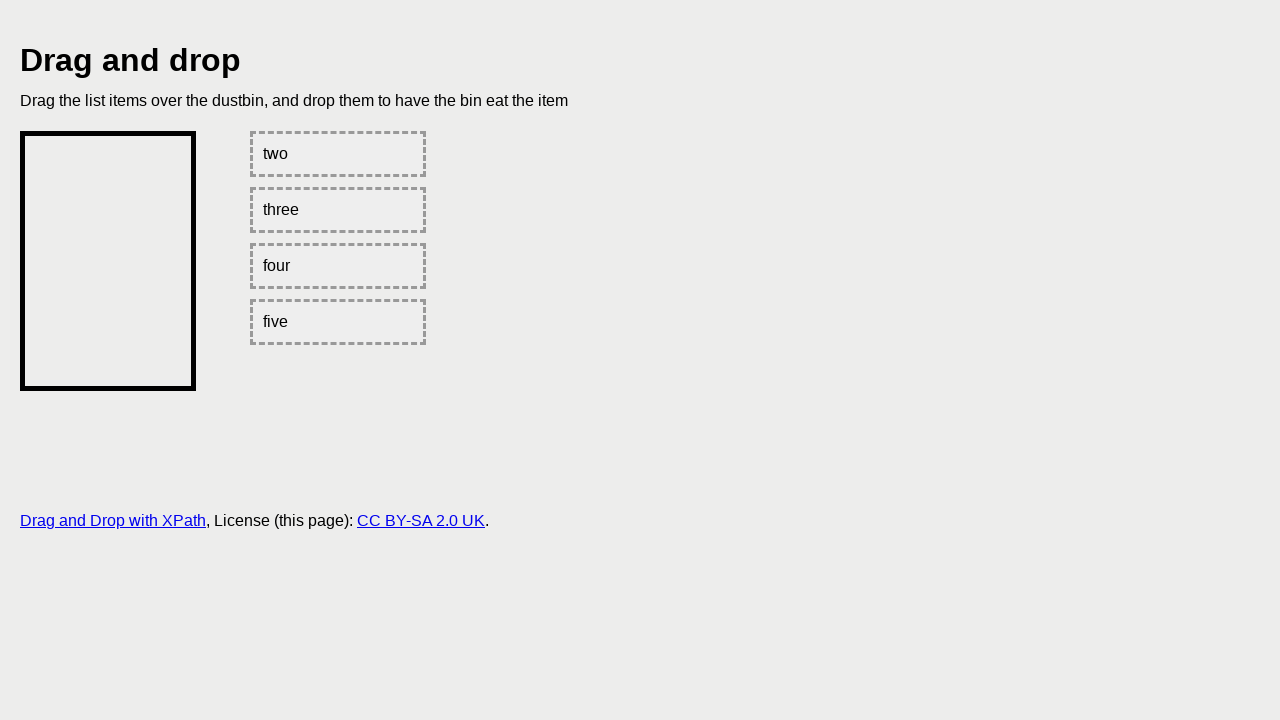